Simple navigation test that opens the test automation website and maximizes the browser window.

Starting URL: https://www.testotomasyonu.com

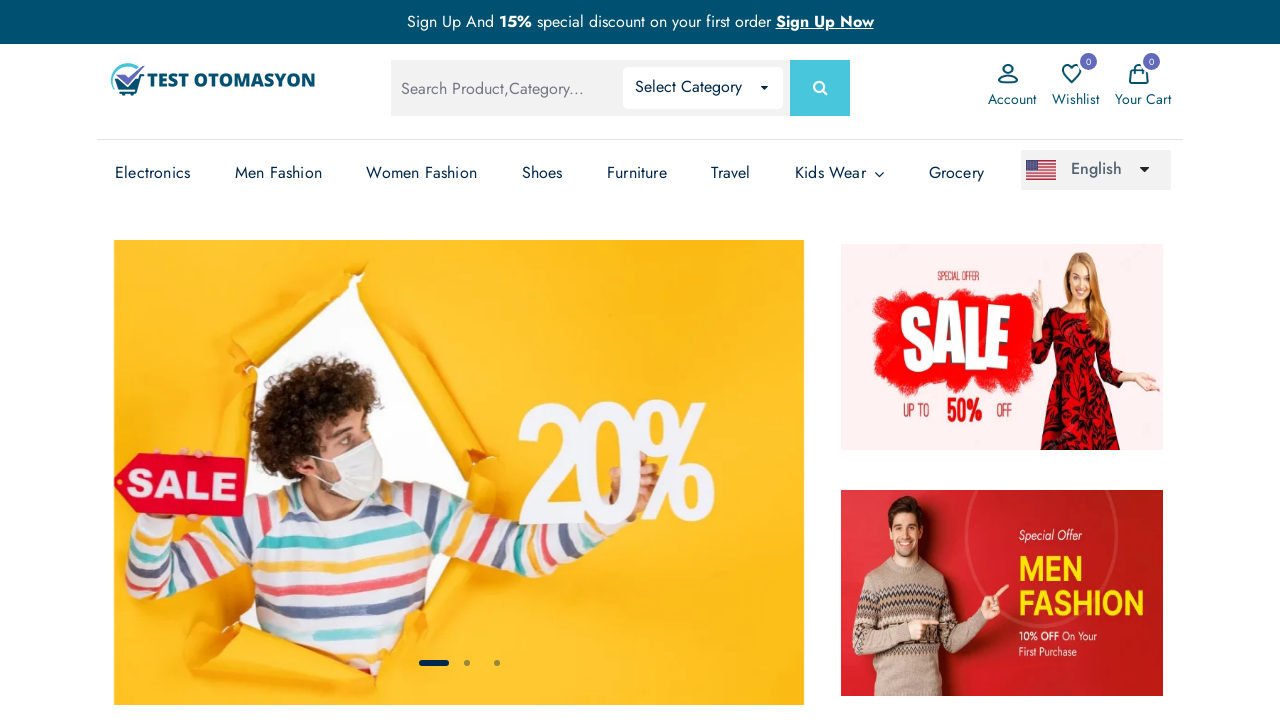

Waited for page DOM to be fully loaded at https://www.testotomasyonu.com
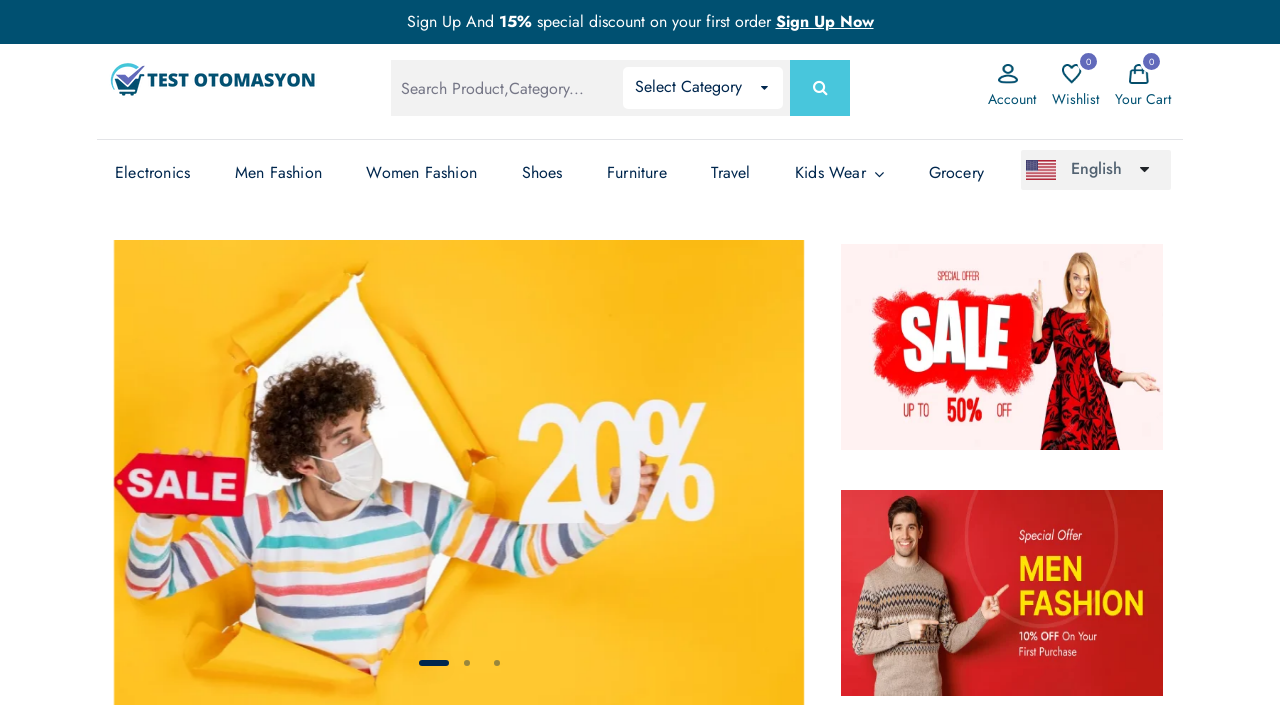

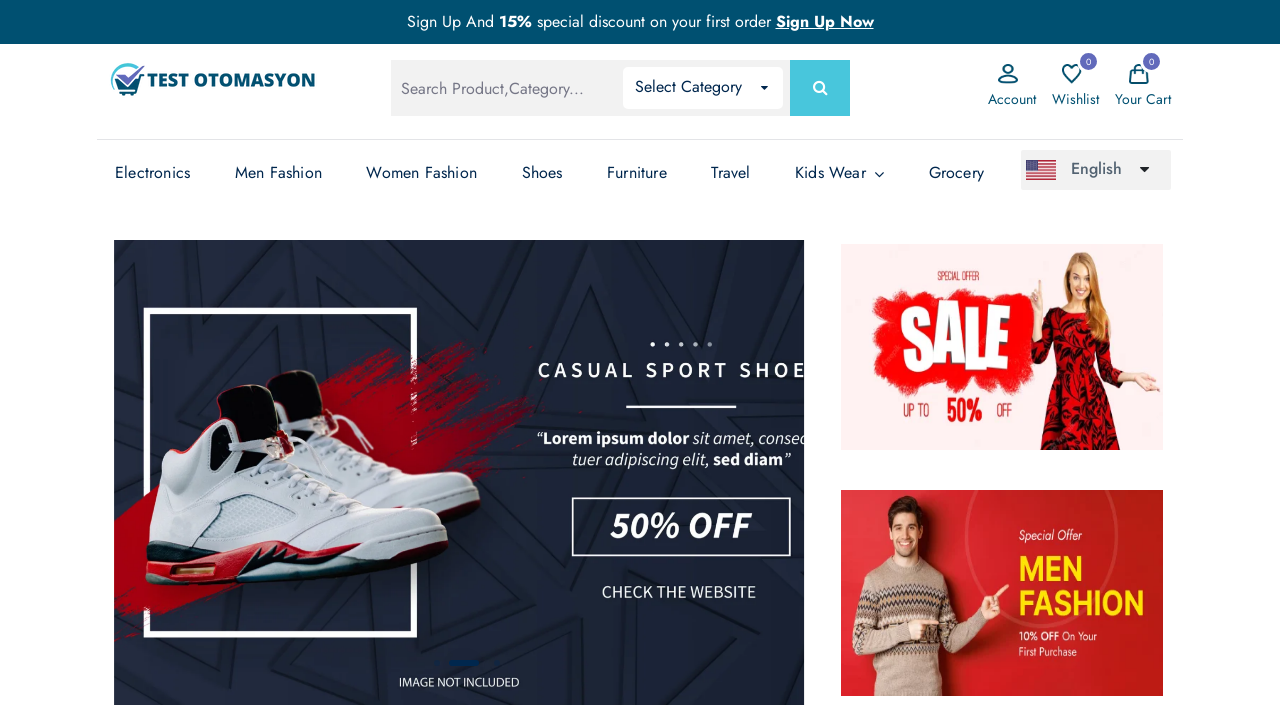